Tests iframe and alert handling on W3Schools try-it editor by switching to iframe, clicking button to trigger alert, and accepting the alert

Starting URL: https://www.w3schools.com/jsref/tryit.asp?filename=tryjsref_alert

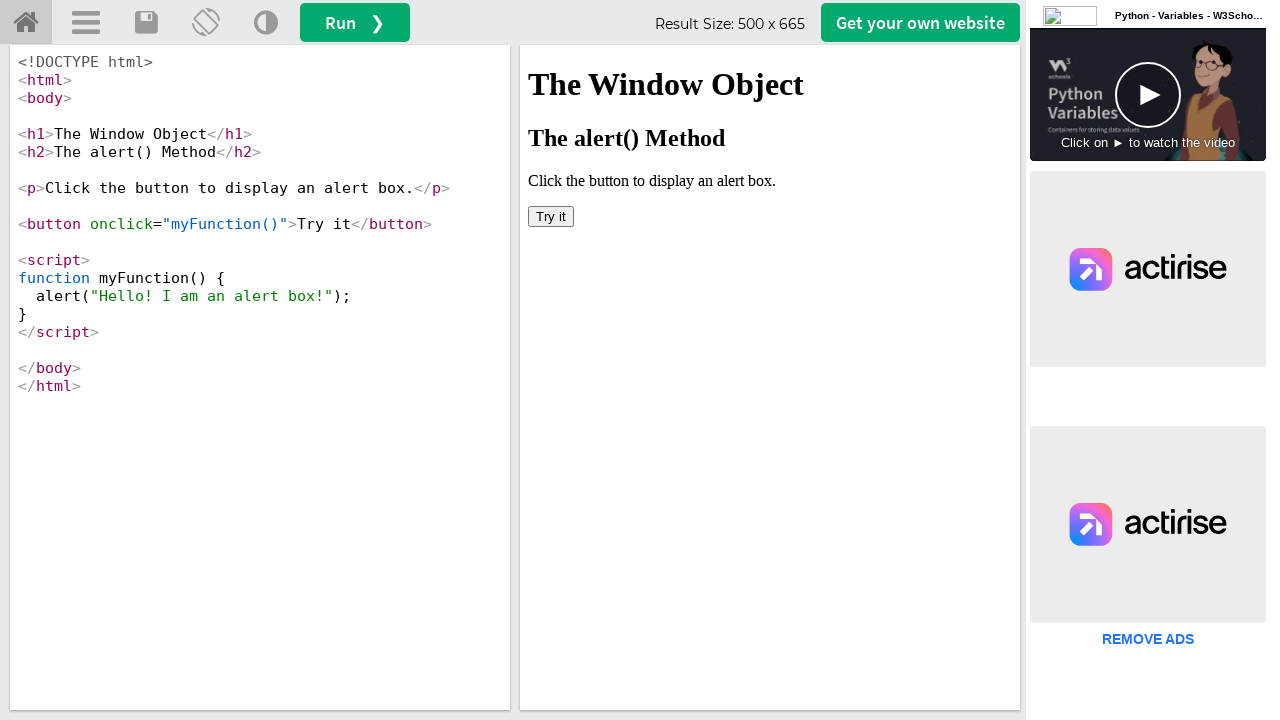

Switched to iframeResult iframe
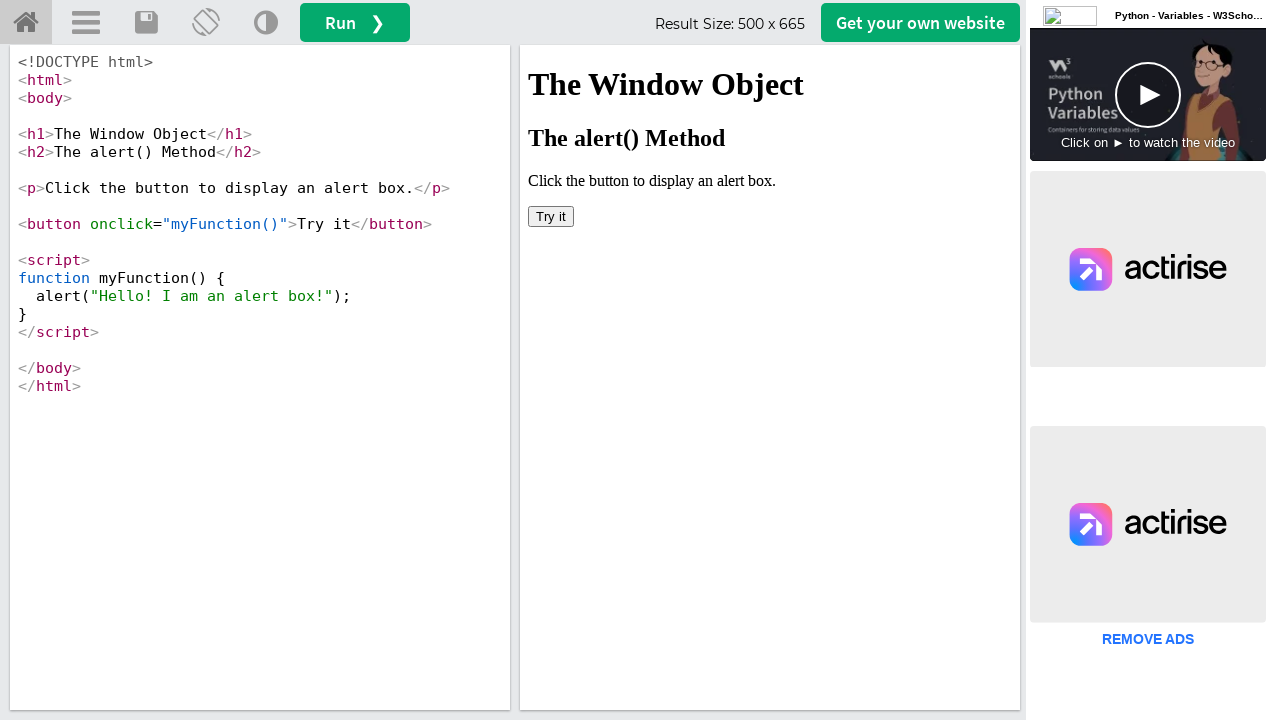

Clicked button inside iframe to trigger alert at (551, 216) on xpath=/html/body/button
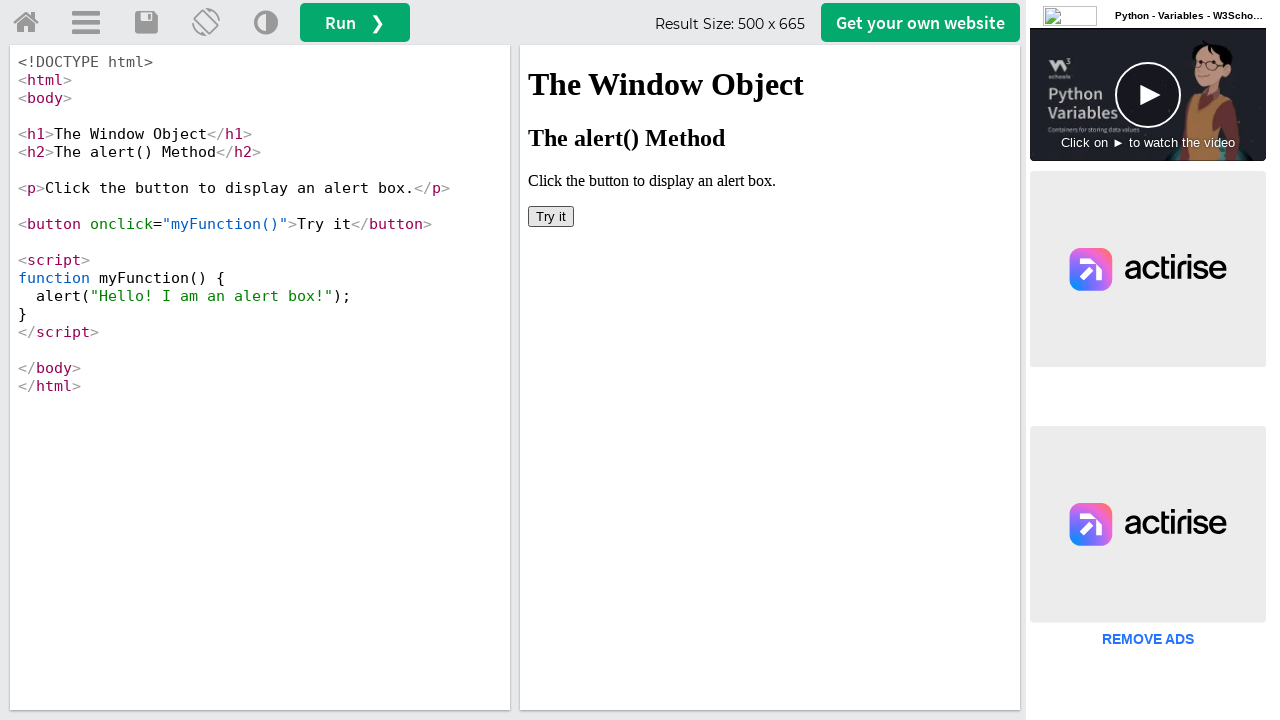

Set up dialog handler to accept alerts
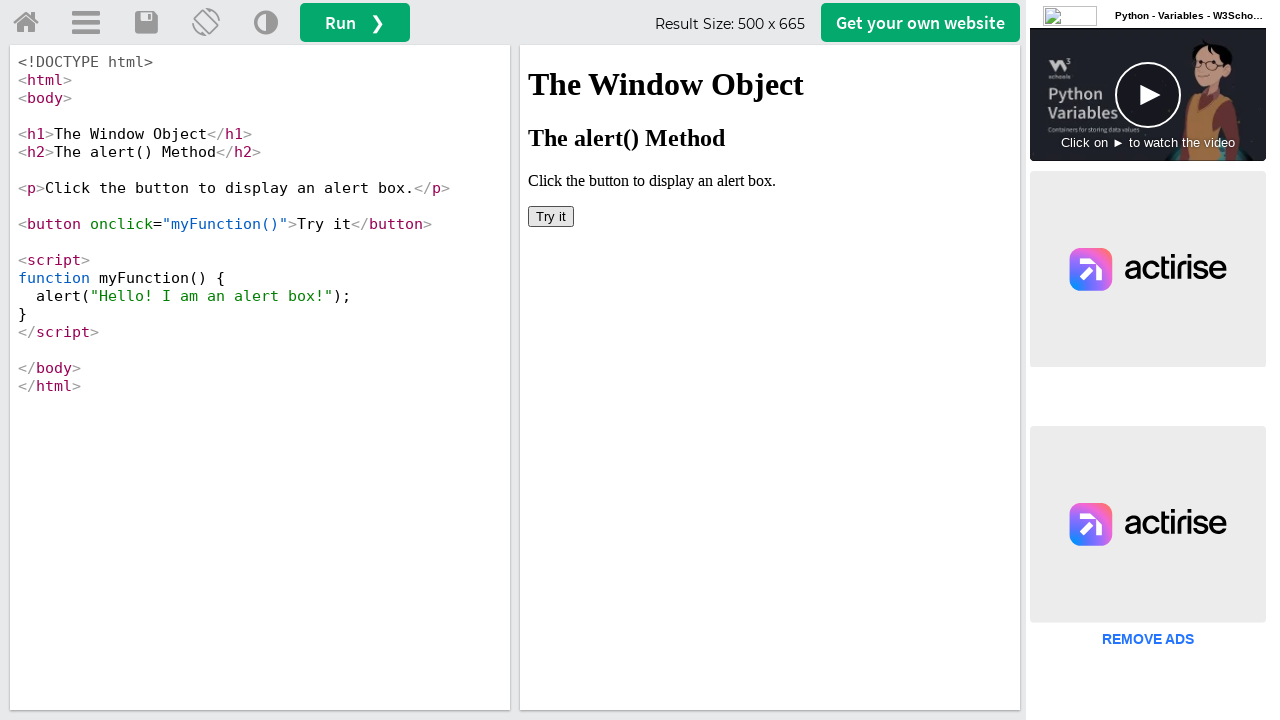

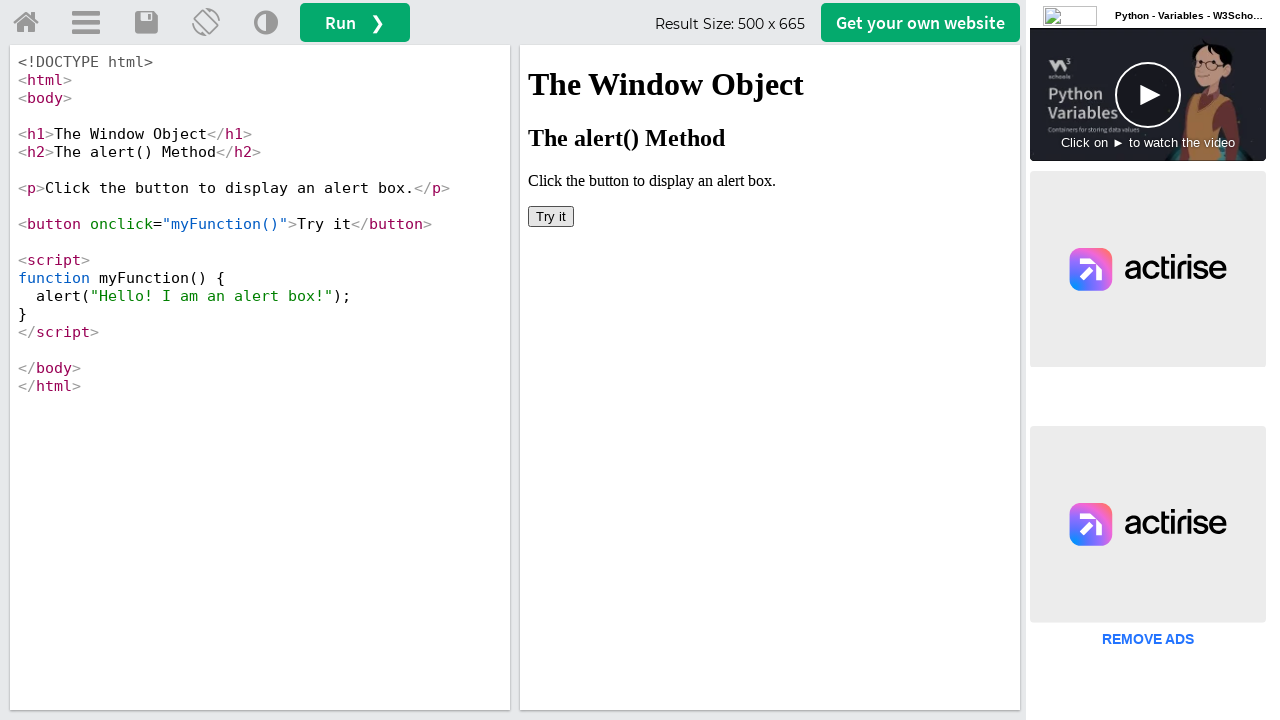